Tests the ParaBank application by verifying page elements, attempting login with invalid credentials, navigating to admin page, configuring settings, and navigating to services page to interact with tables.

Starting URL: https://parabank.parasoft.com/parabank/index.htm

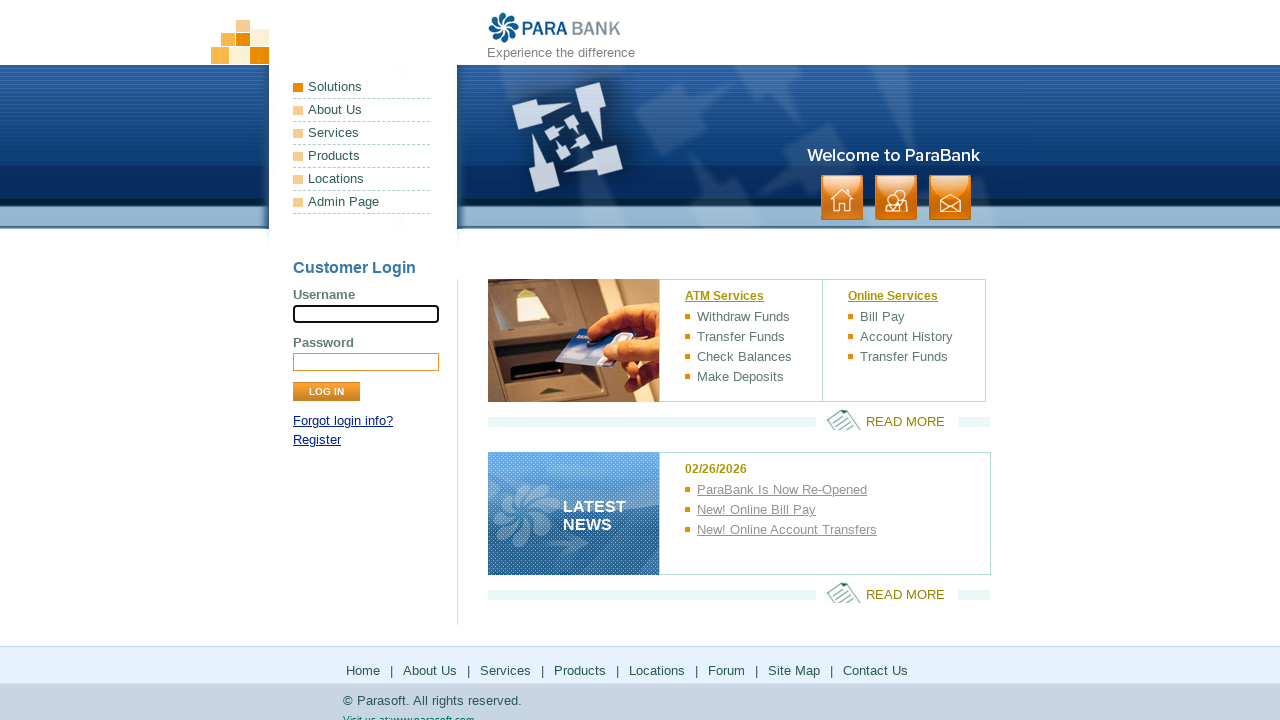

Verified ParaBank application title matches expected value
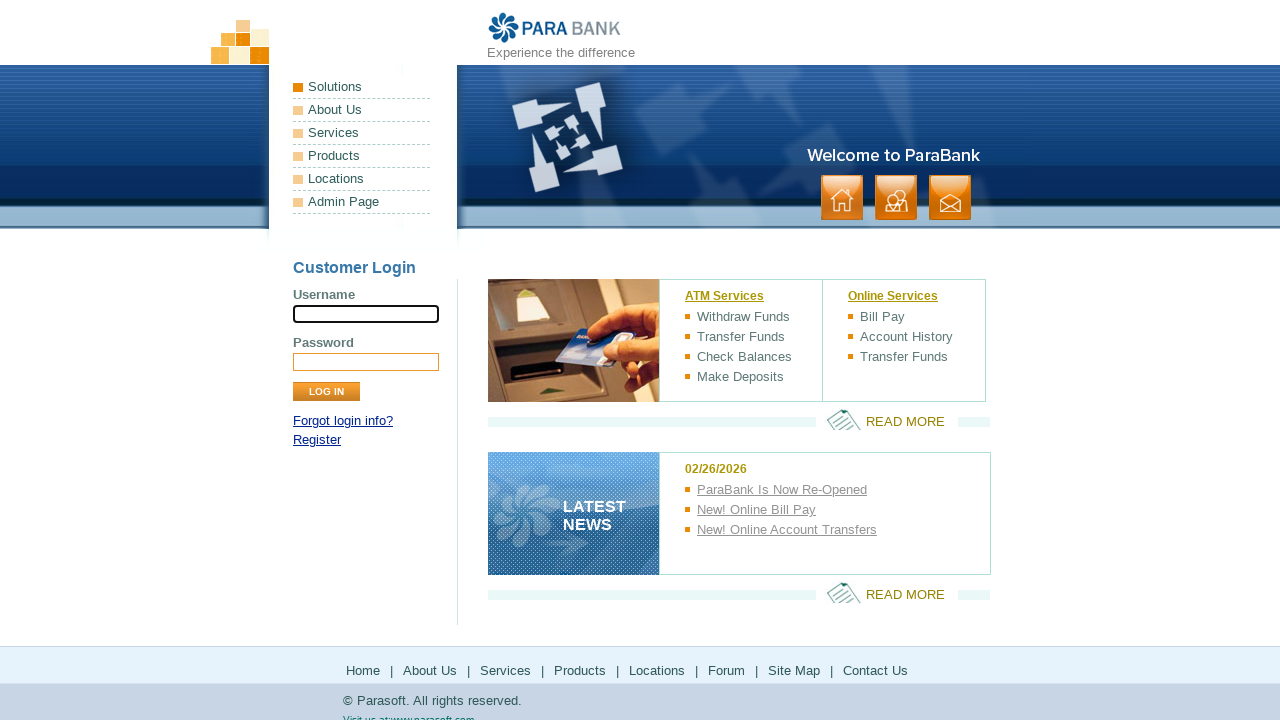

Verified ParaBank logo is visible on the page
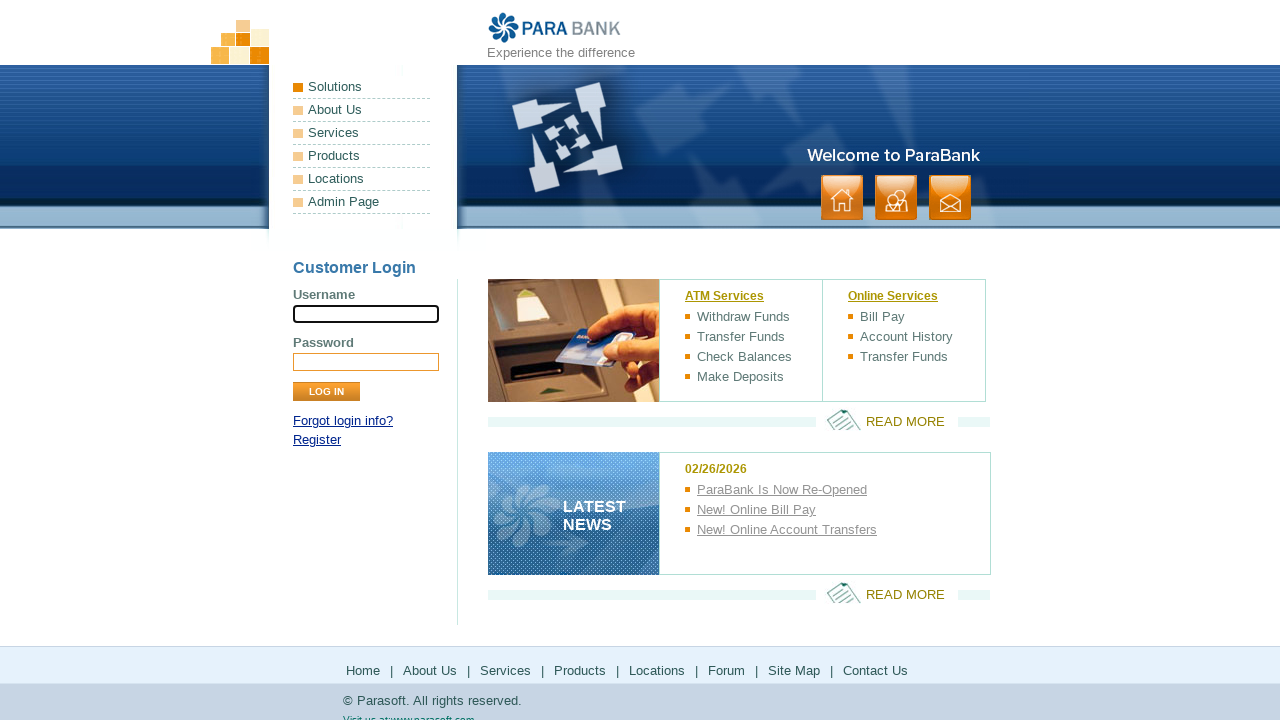

Verified application caption text matches 'Experience the difference'
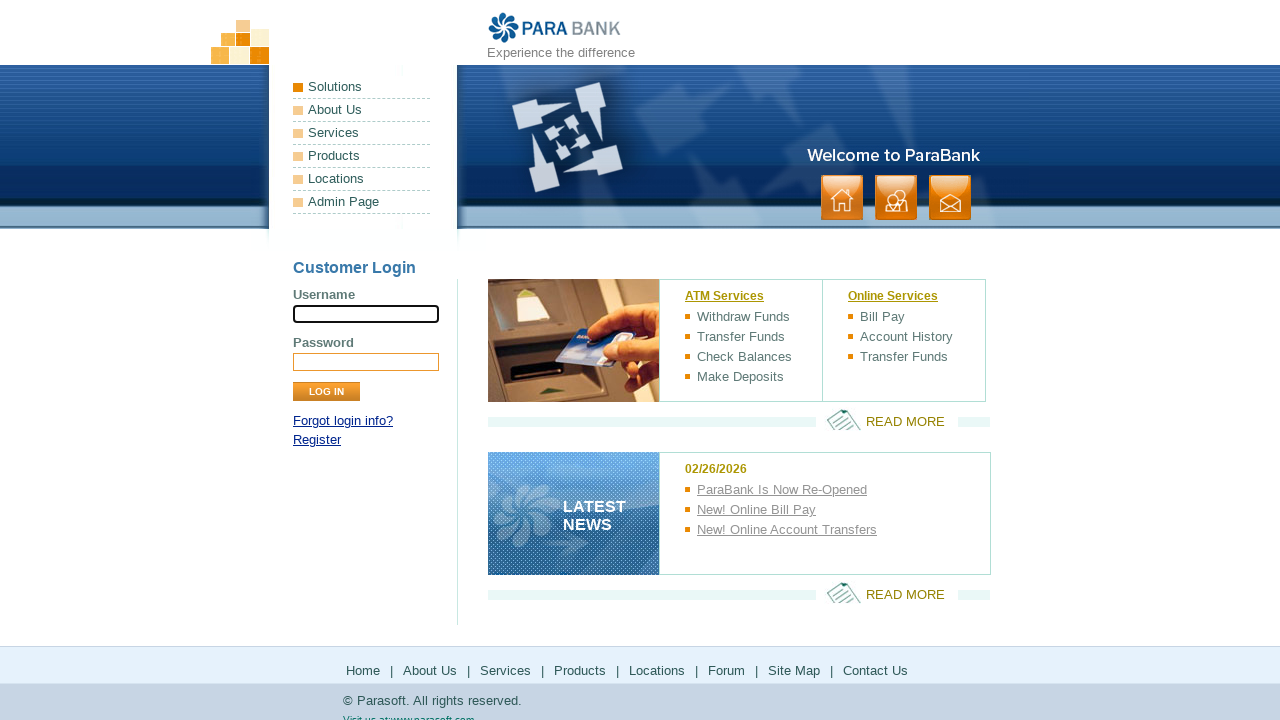

Filled username field with 'invalidUser' on //input[@name='username']
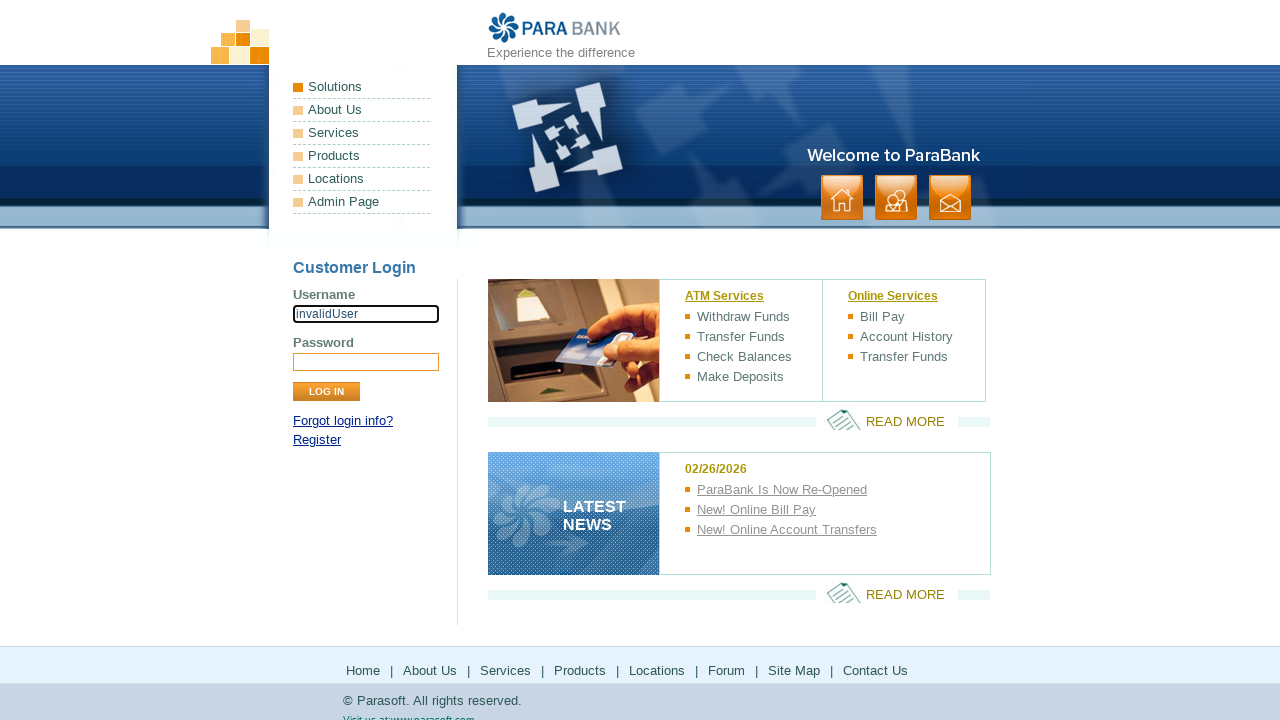

Filled password field with 'invalidPass' on //input[@name='password']
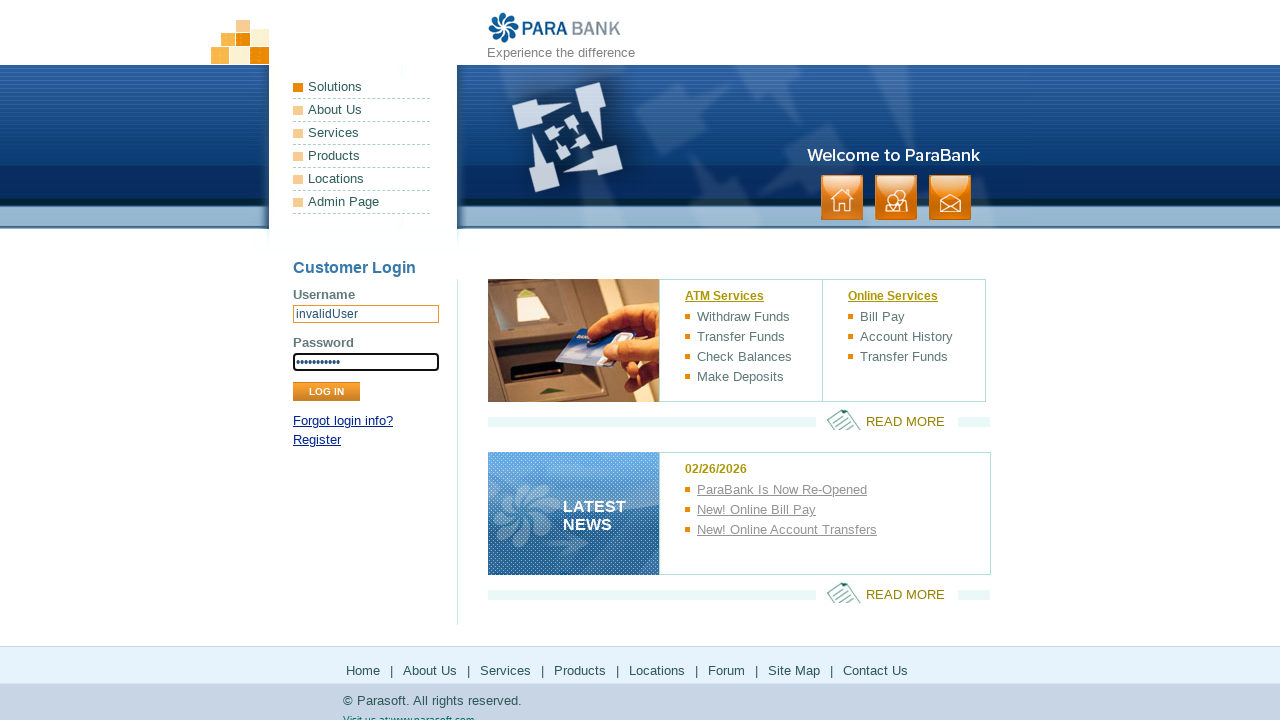

Clicked Login button with invalid credentials at (326, 392) on xpath=//input[@value='Log In']
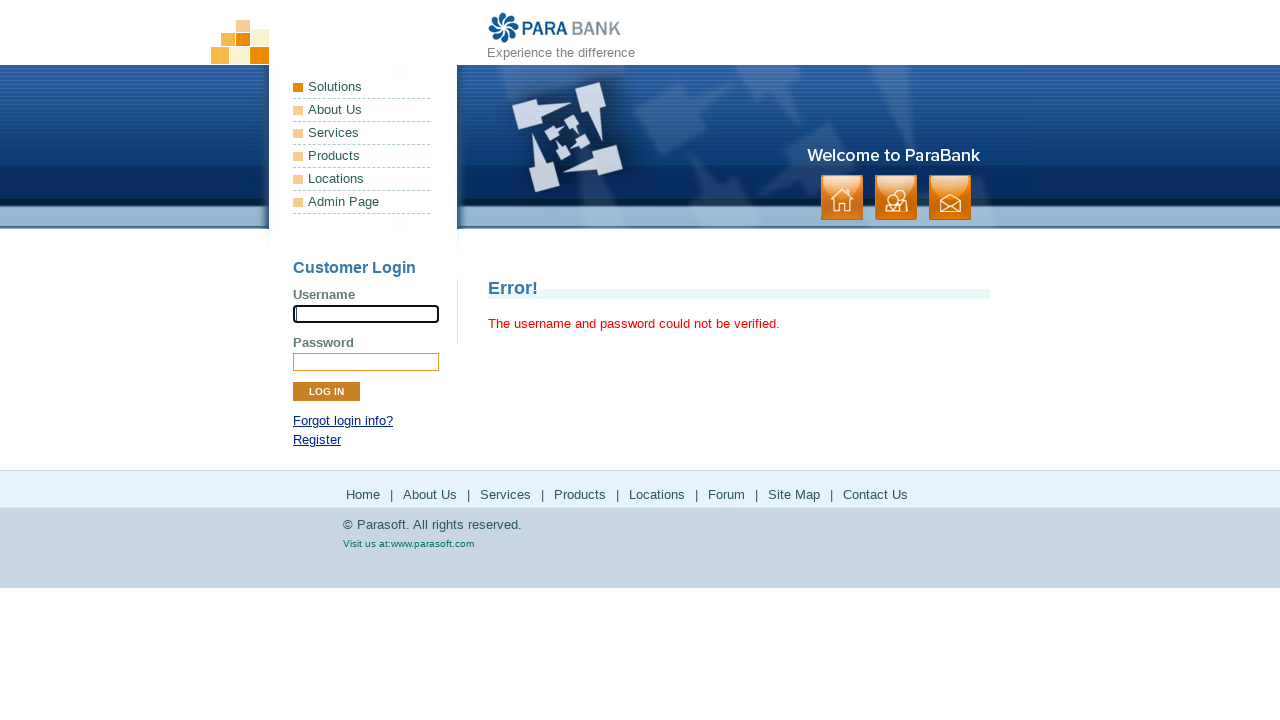

Clicked Admin Page link at (362, 202) on xpath=//a[contains(text(),'Admin Page')]
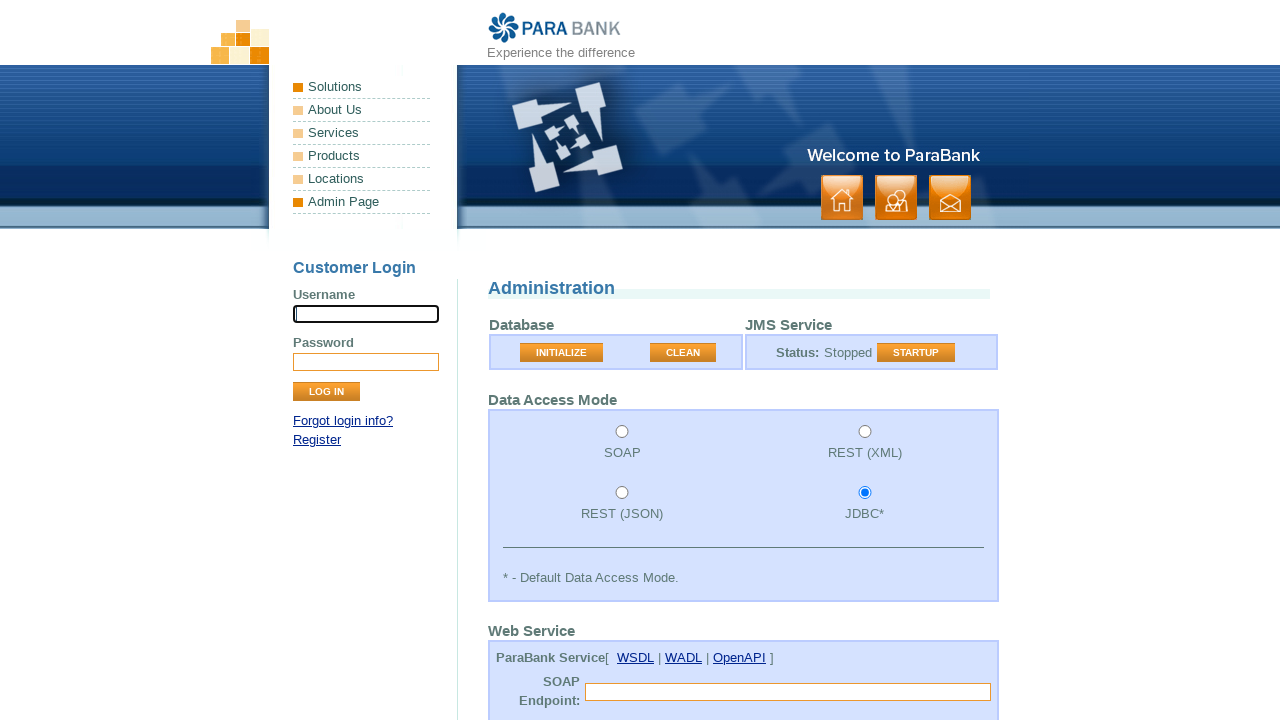

Admin page loaded successfully with Administration heading visible
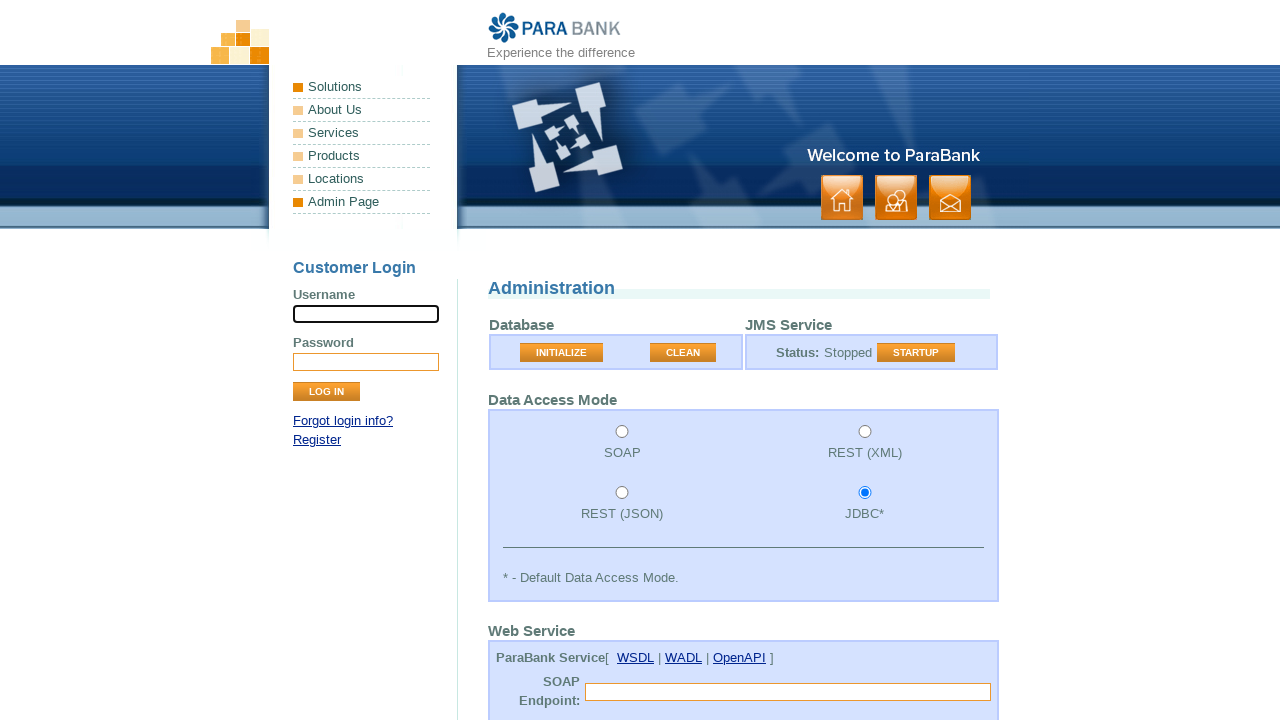

Selected SOAP as data access mode at (622, 432) on xpath=//input[@value='soap']
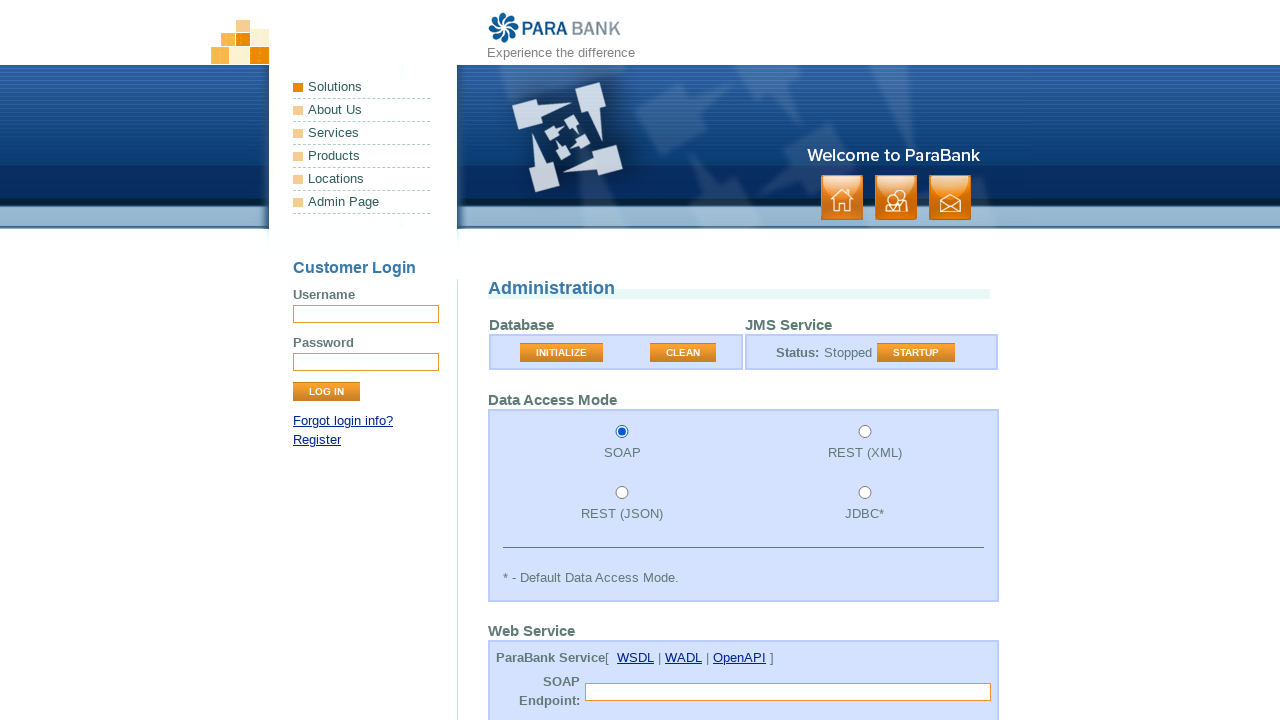

Scrolled to Loan provider dropdown
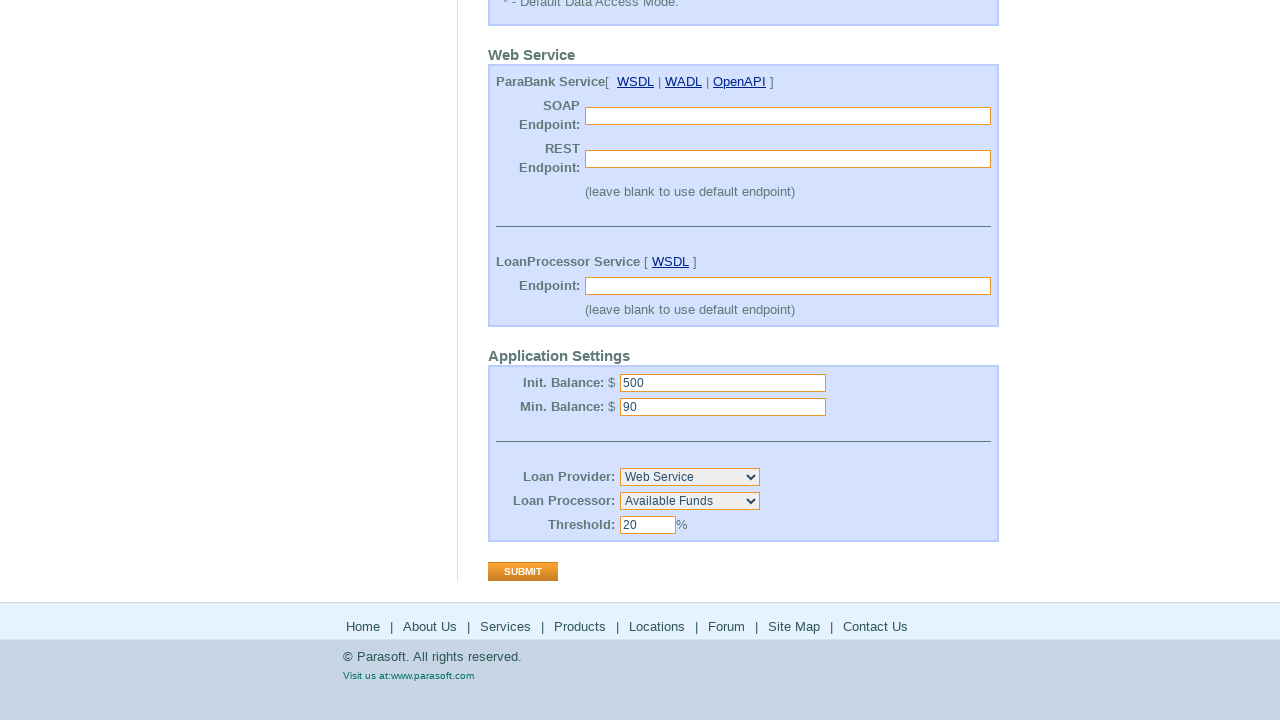

Selected 'Web Service' from Loan provider dropdown on //select[@id='loanProvider']
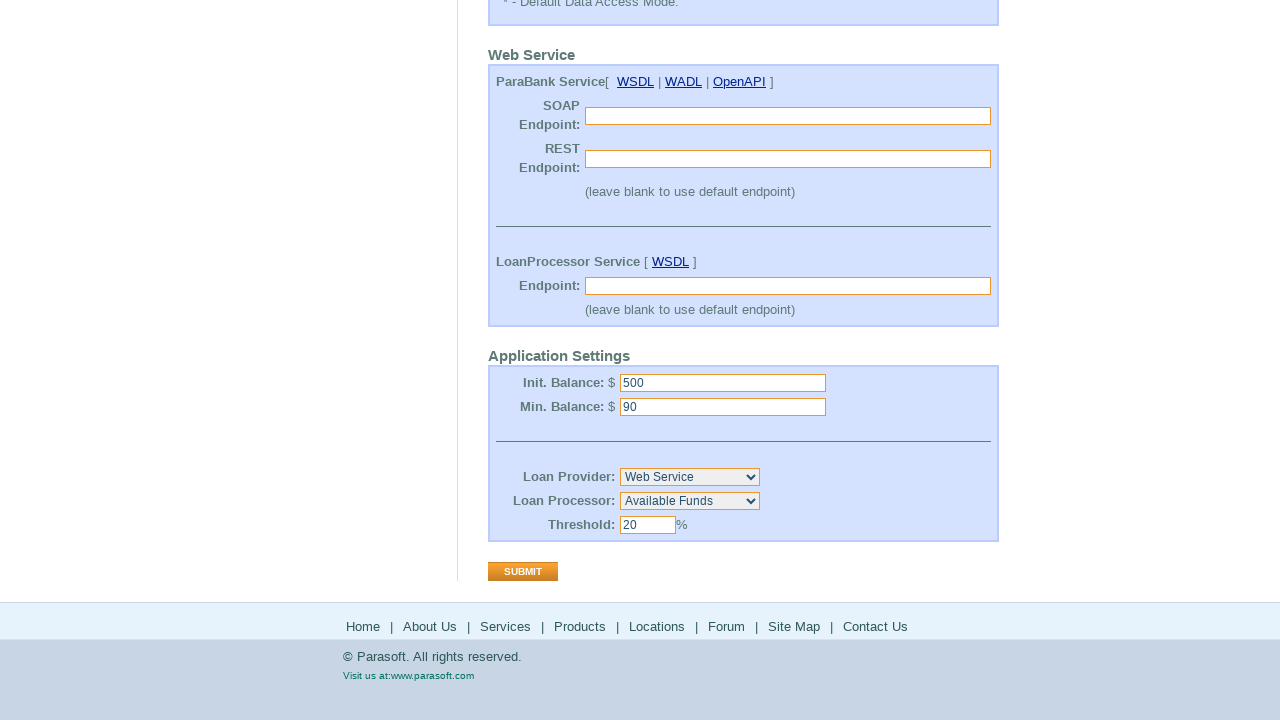

Clicked Submit button to save settings at (523, 572) on xpath=//input[@value='Submit']
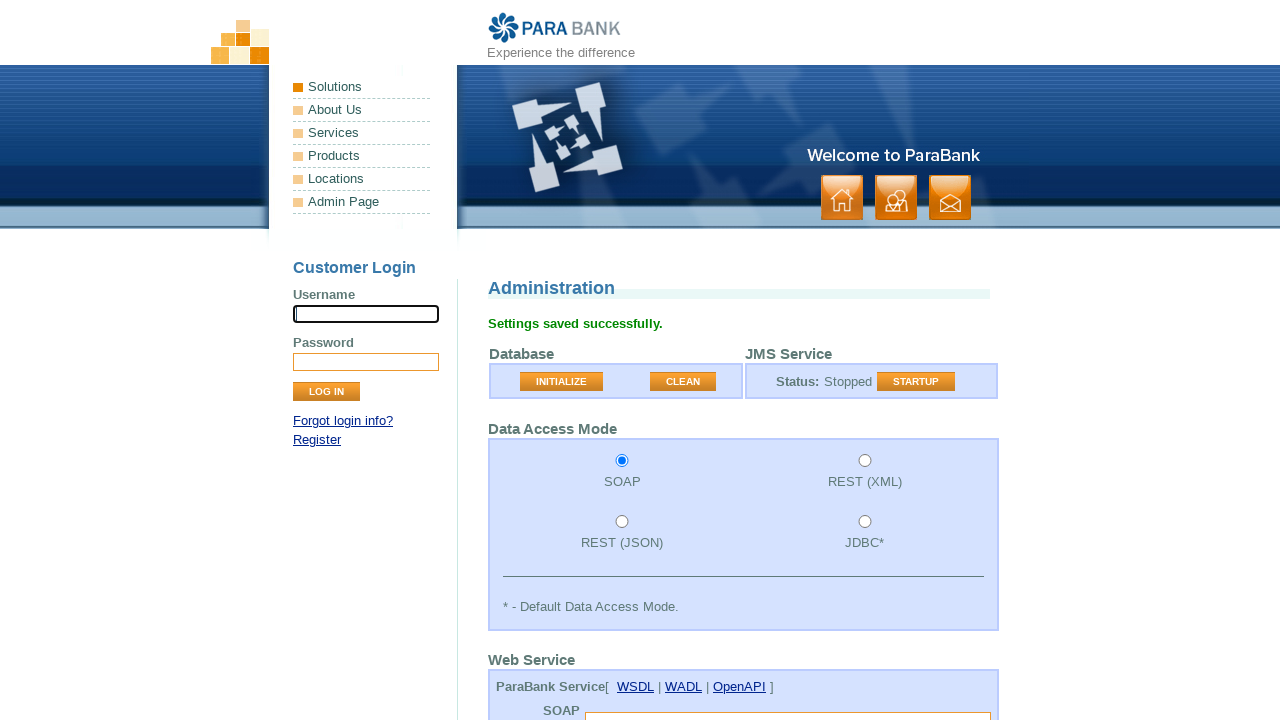

Settings saved successfully message appeared
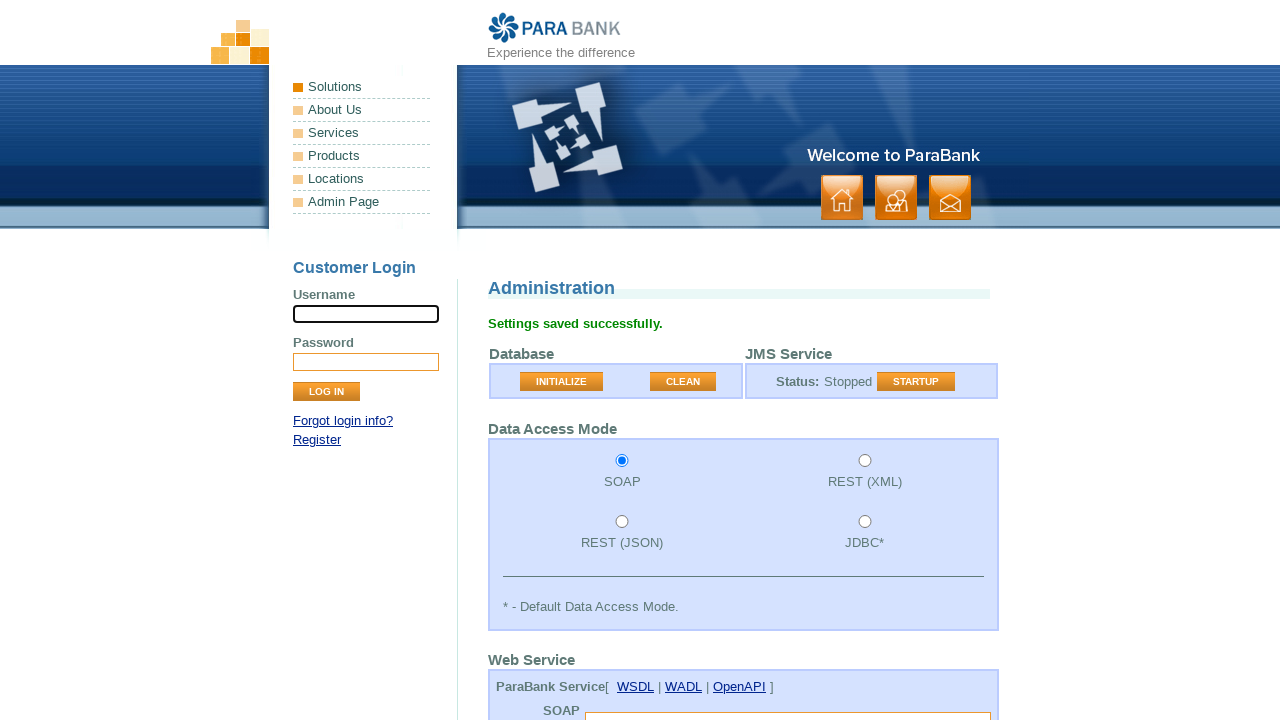

Clicked Services link in left menu at (362, 133) on xpath=//ul[@class='leftmenu']//a[text()='Services']
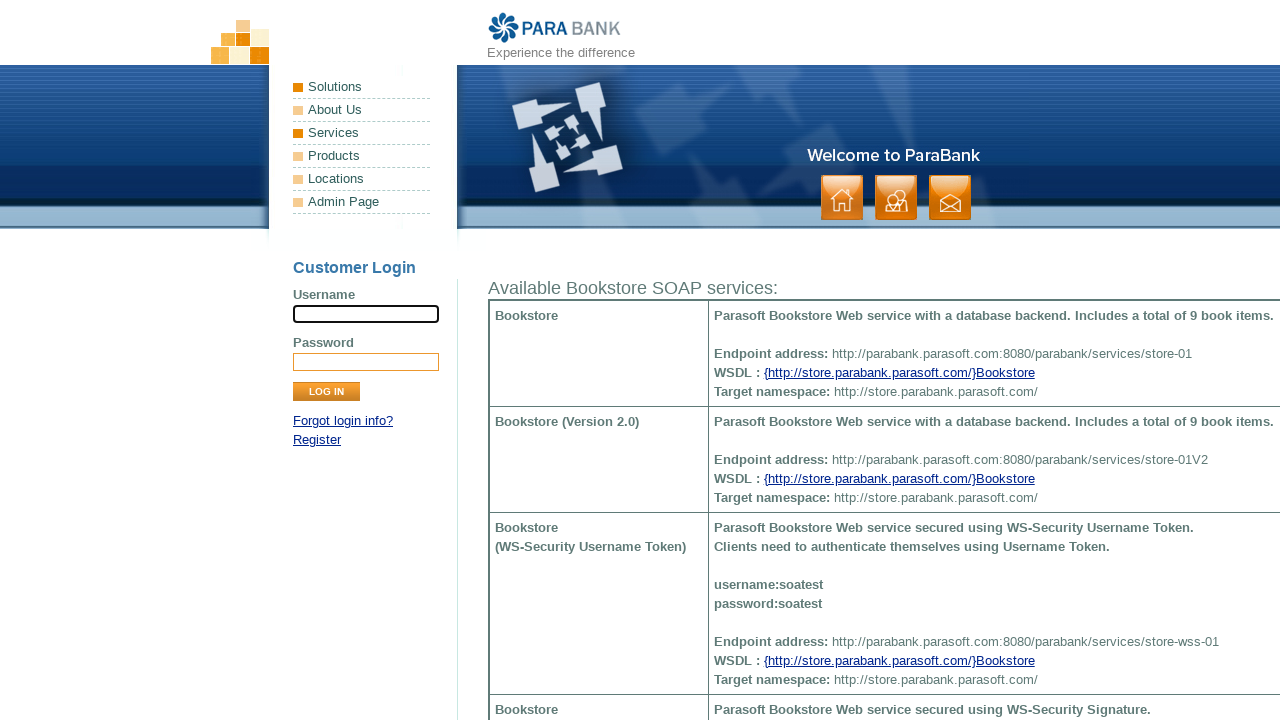

Services page loaded with Bookstore services section visible
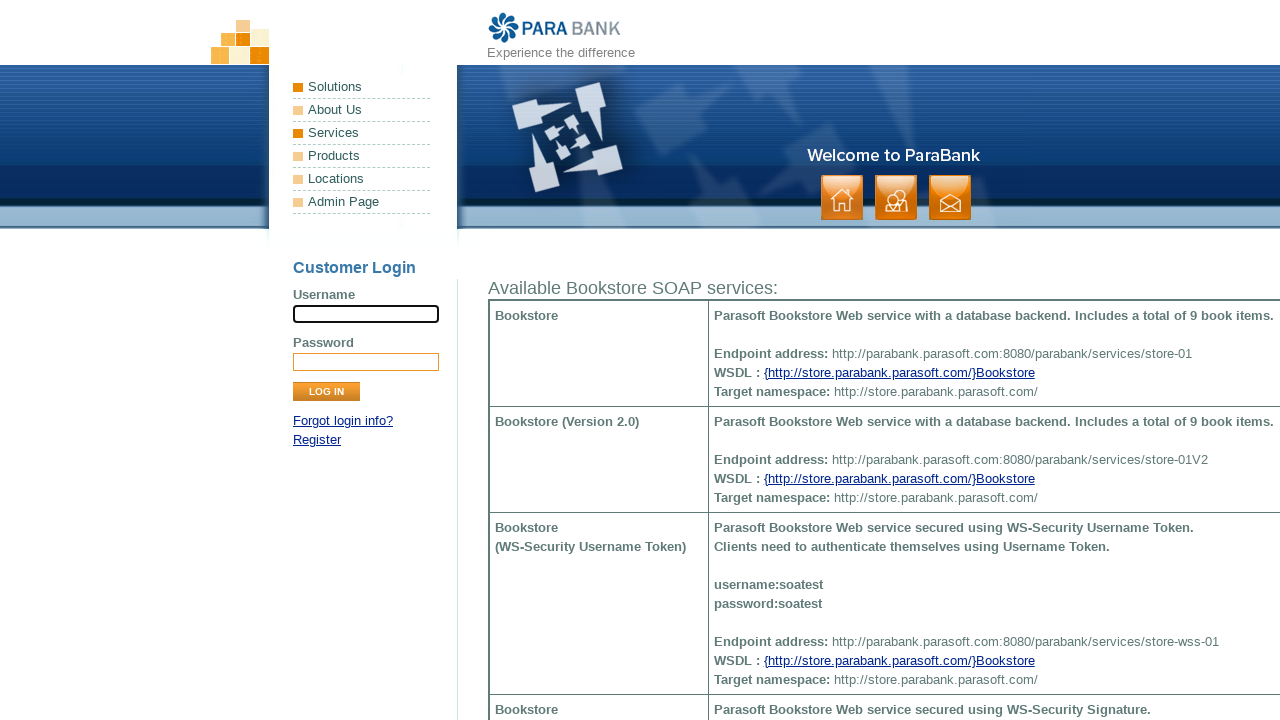

Scrolled to Bookstore services section
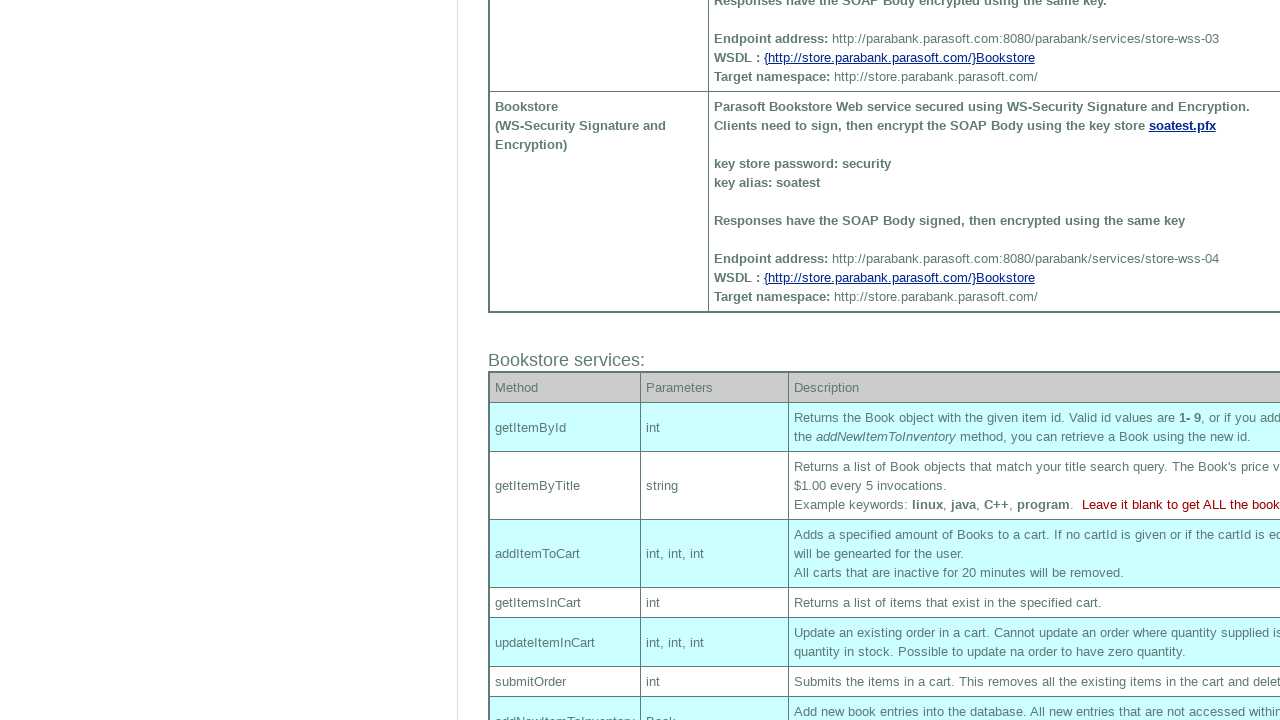

Retrieved Bookstore services table with 8 rows
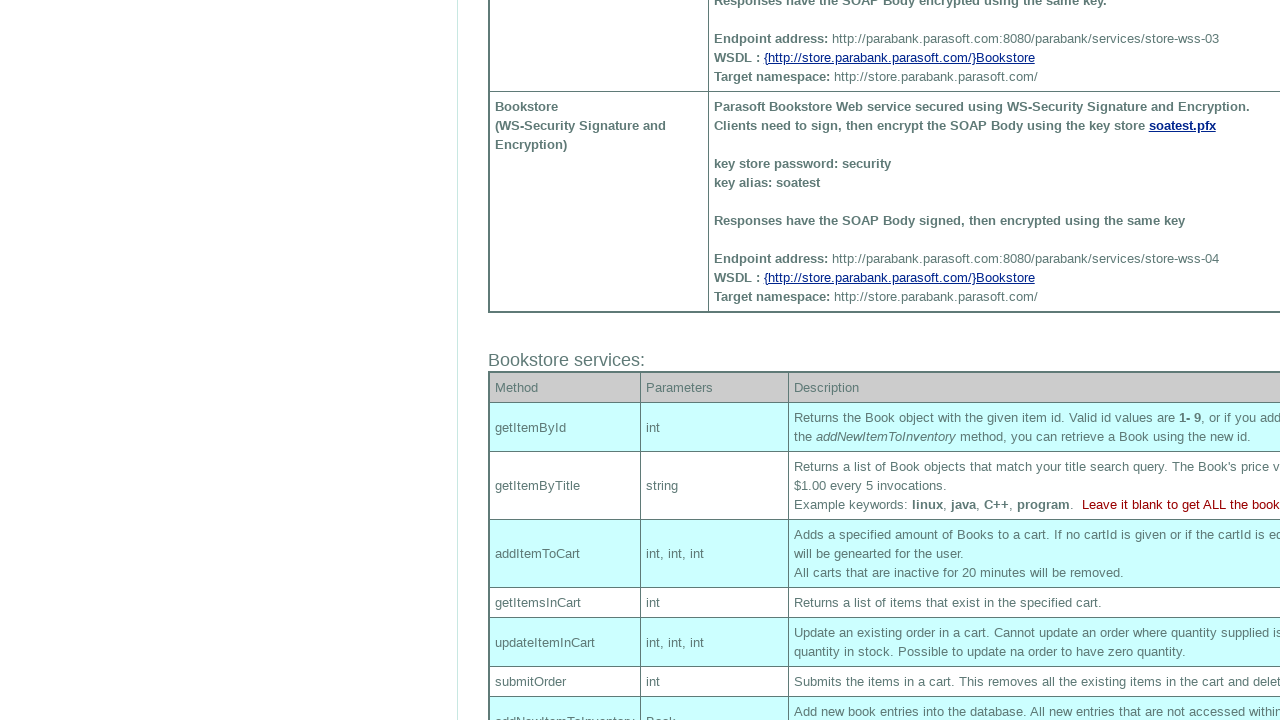

Retrieved Bookstore services table header with 3 columns
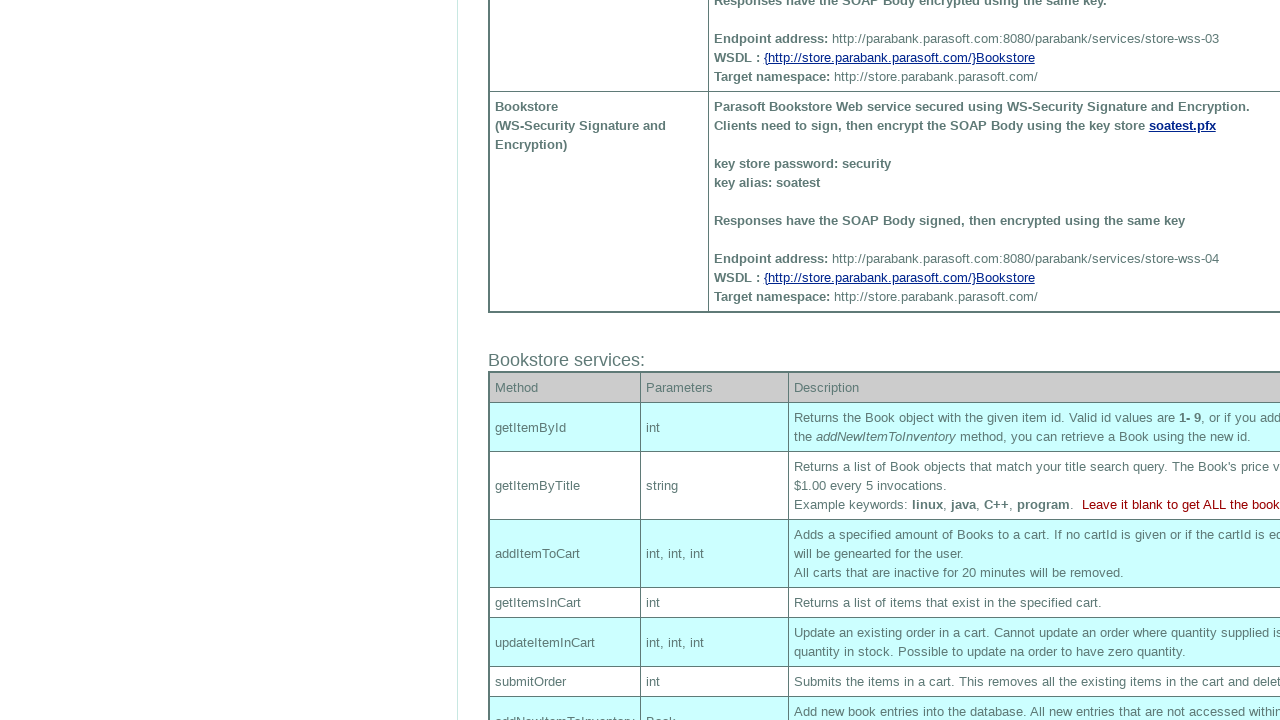

Printed all Bookstore services table column headers
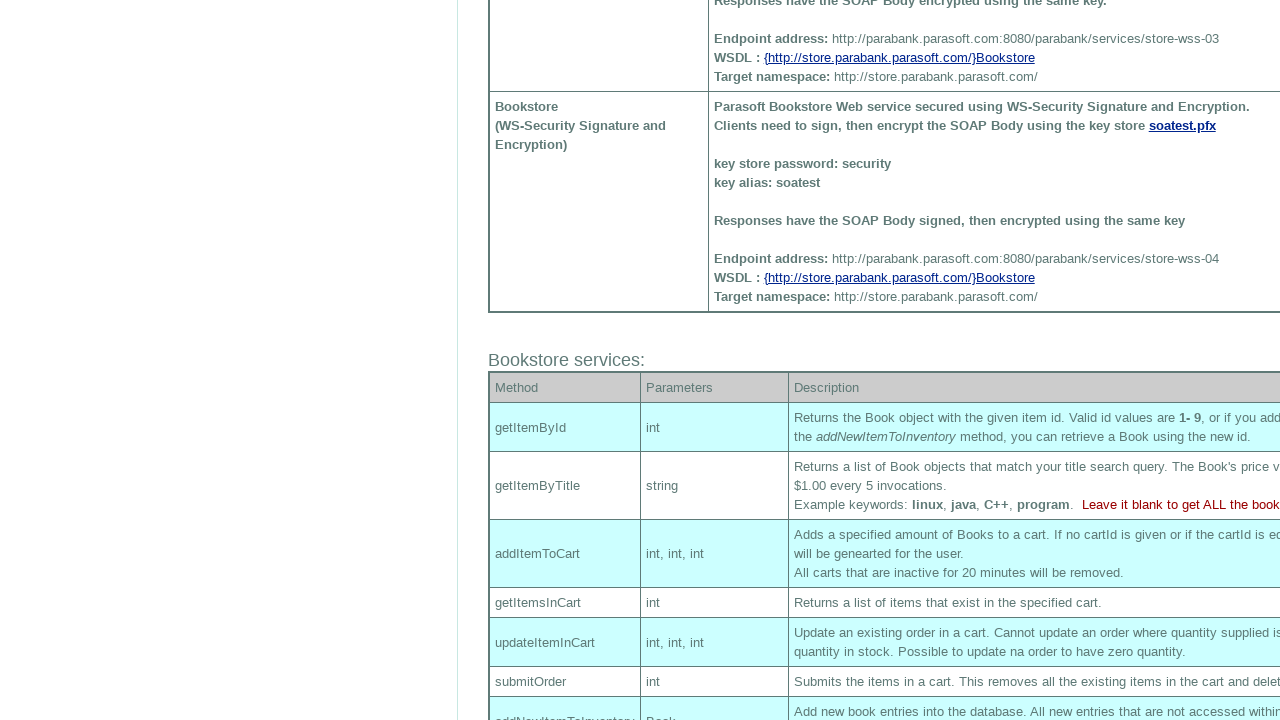

Printed all Bookstore services table data (8 rows × 3 columns)
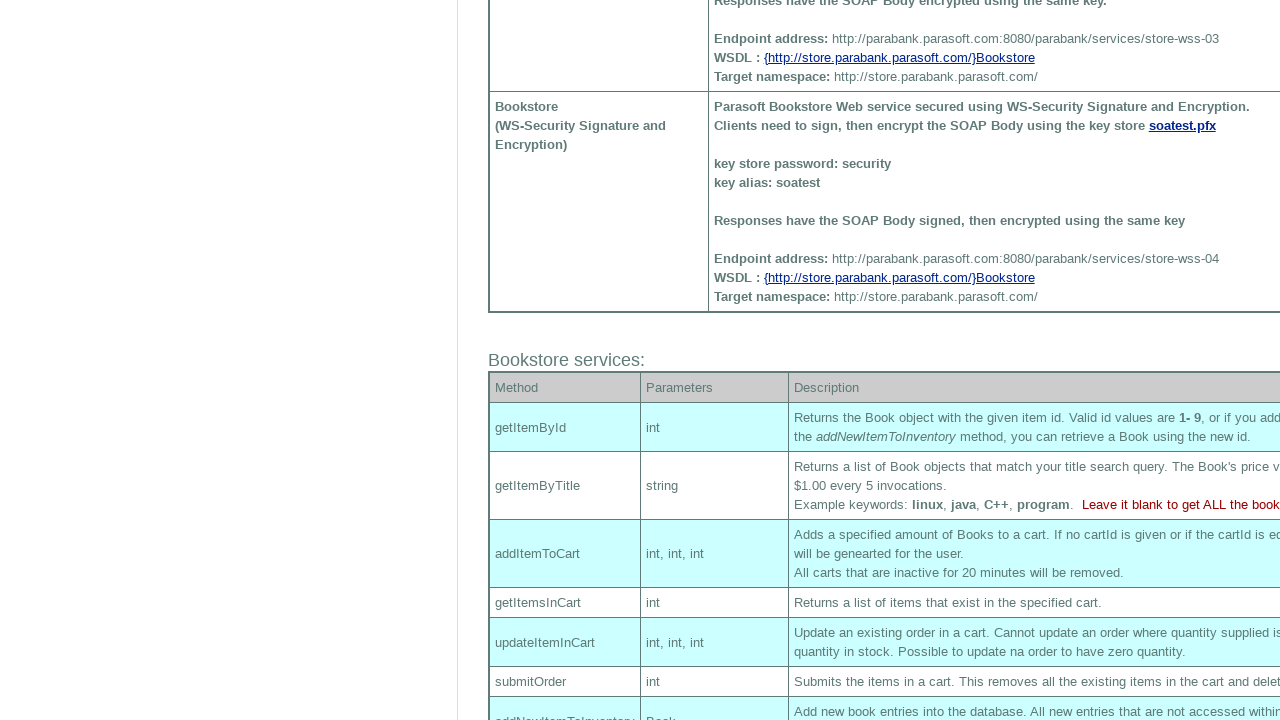

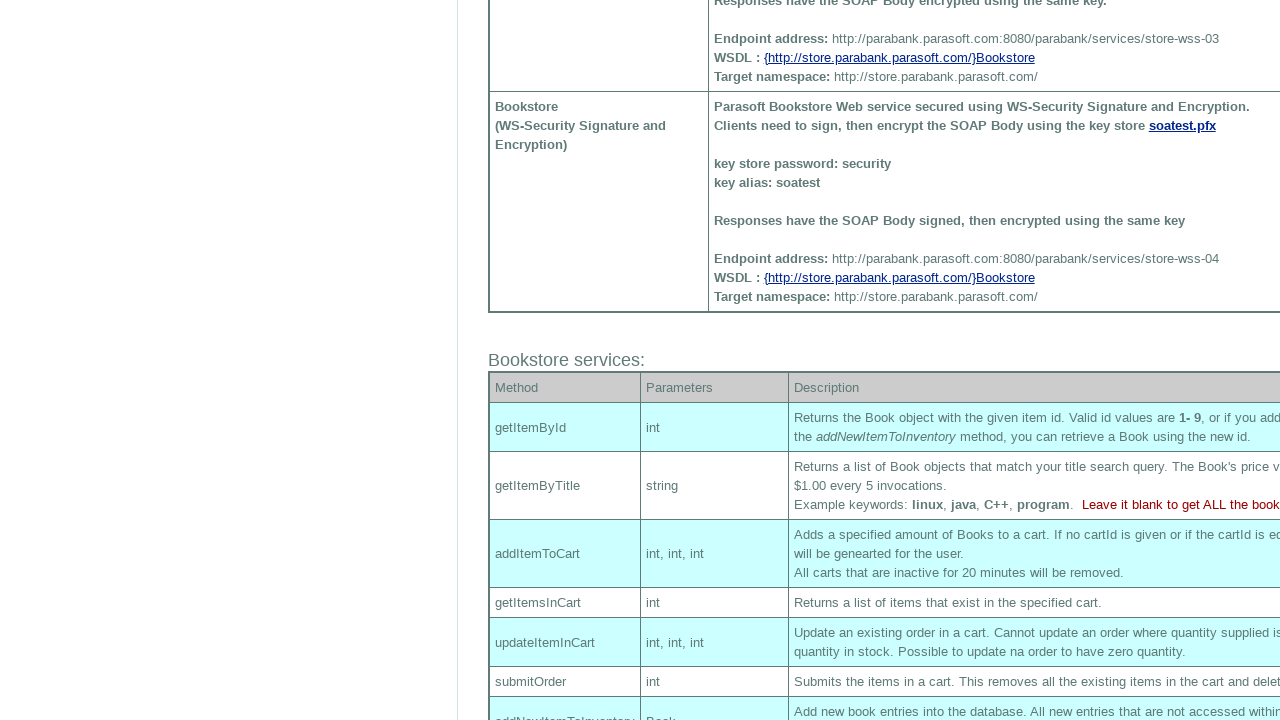